Tests a web form submission by entering text into a text field and clicking the submit button, then verifying the success message

Starting URL: https://www.selenium.dev/selenium/web/web-form.html

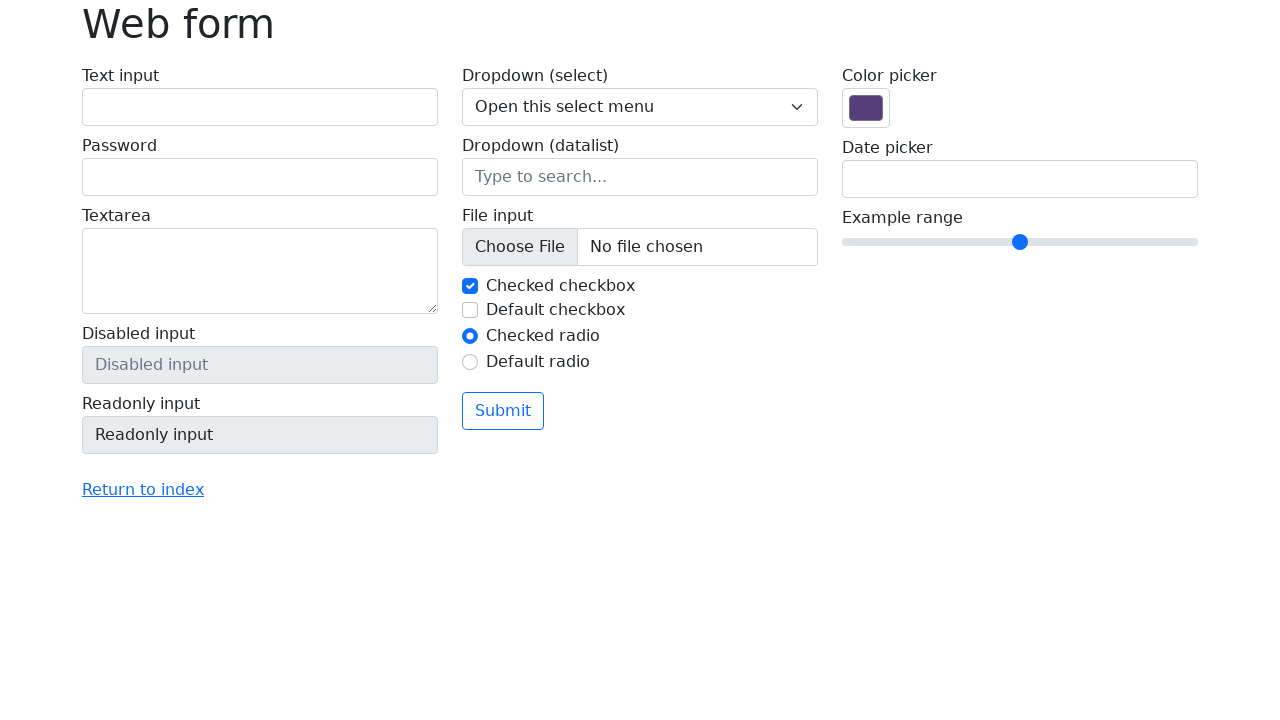

Filled text field with 'Selenium' on input[name='my-text']
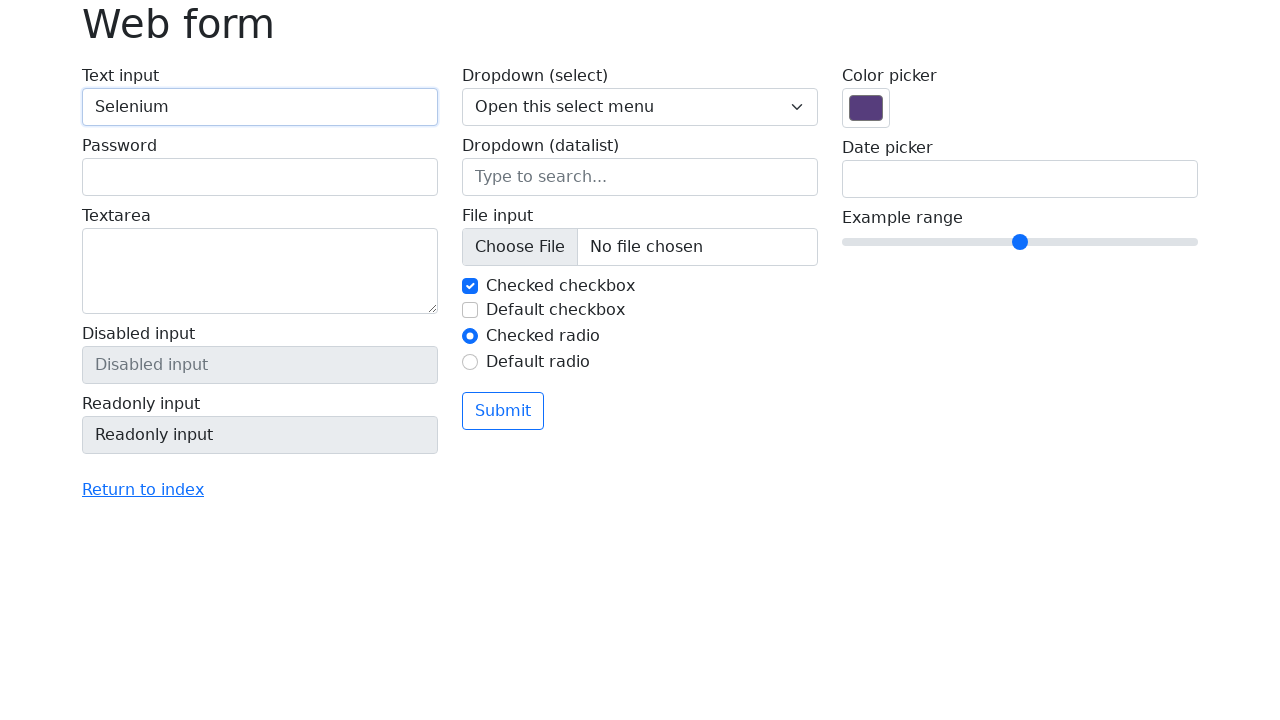

Clicked submit button at (503, 411) on button
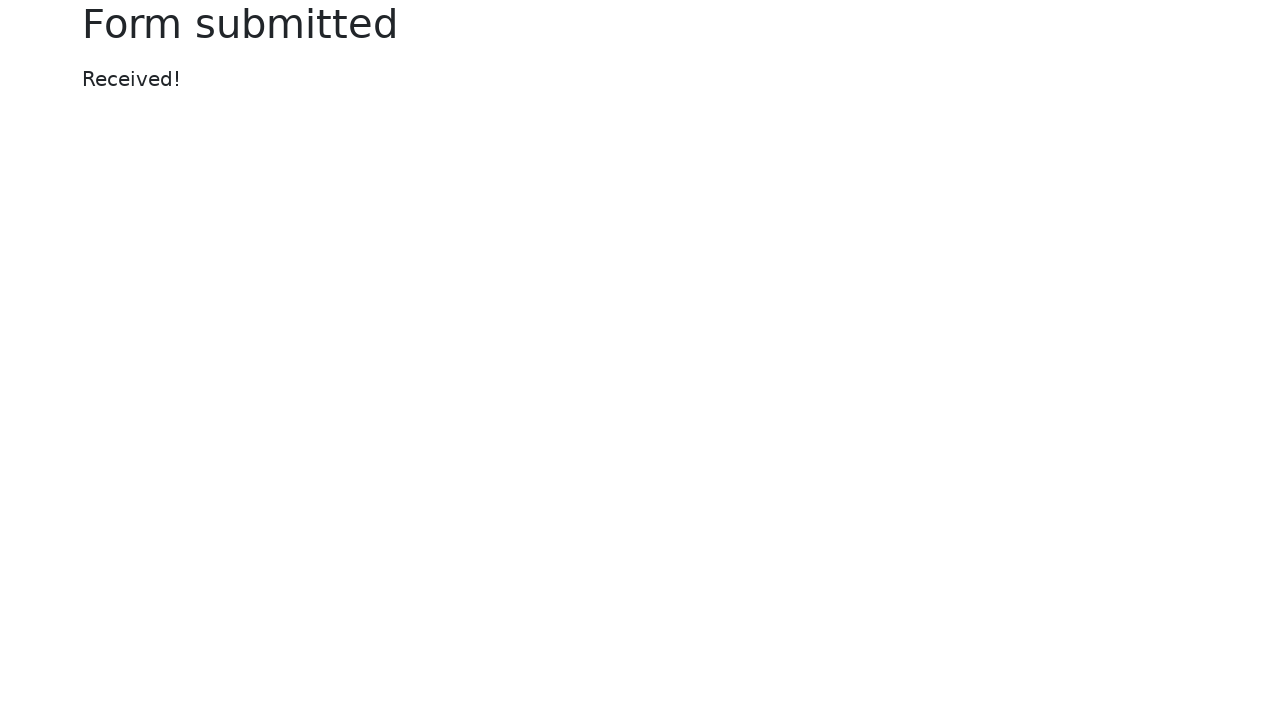

Success message appeared after form submission
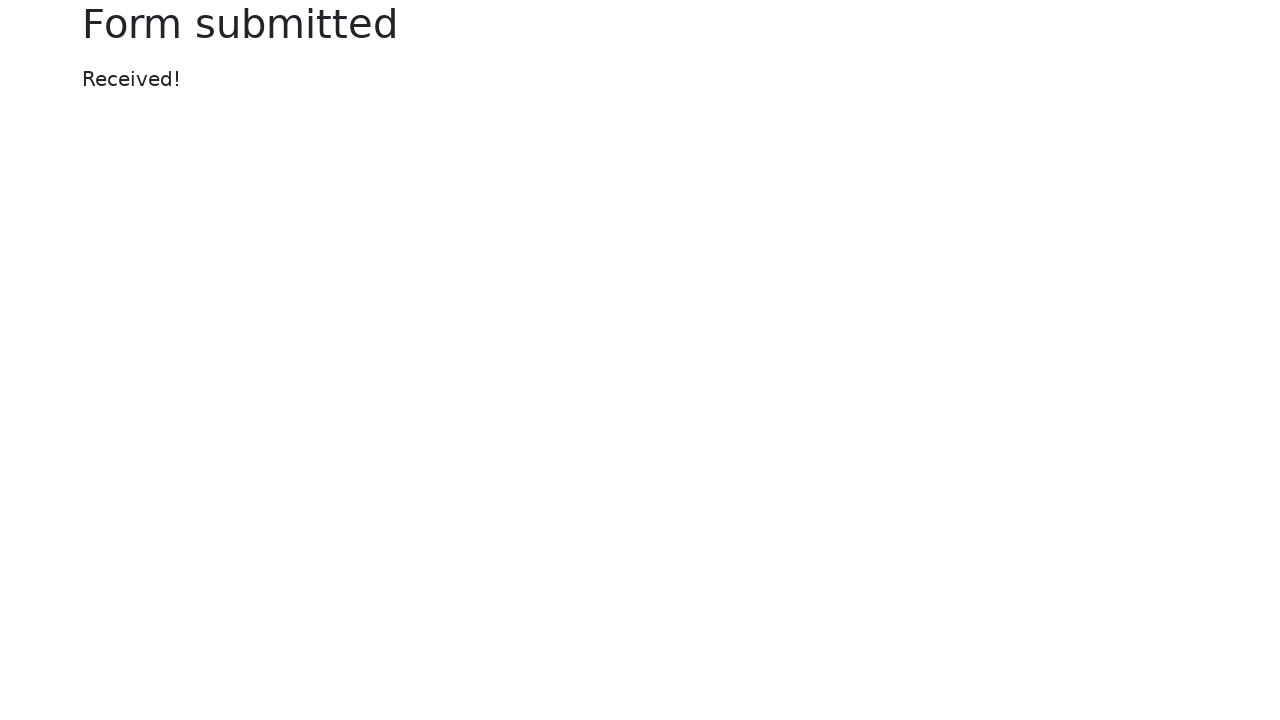

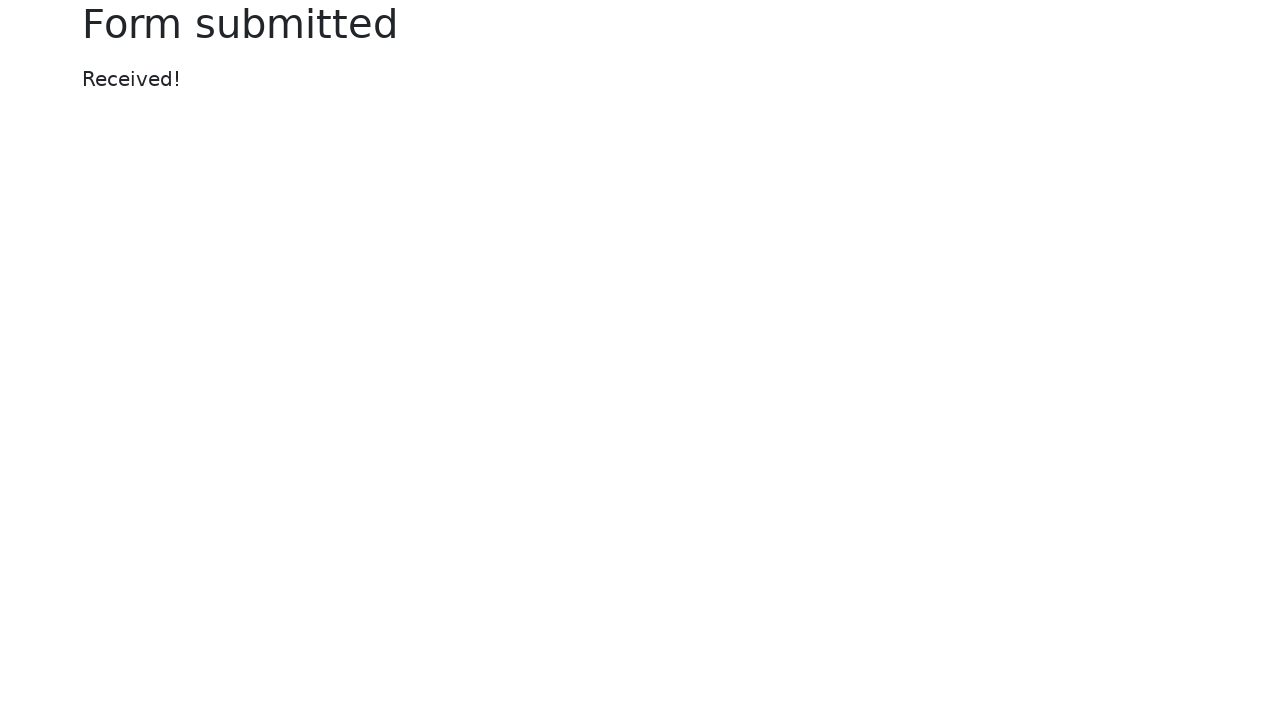